Tests window/tab handling by clicking a link that opens a new tab, then switching to the new tab and verifying the URL

Starting URL: https://the-internet.herokuapp.com/windows

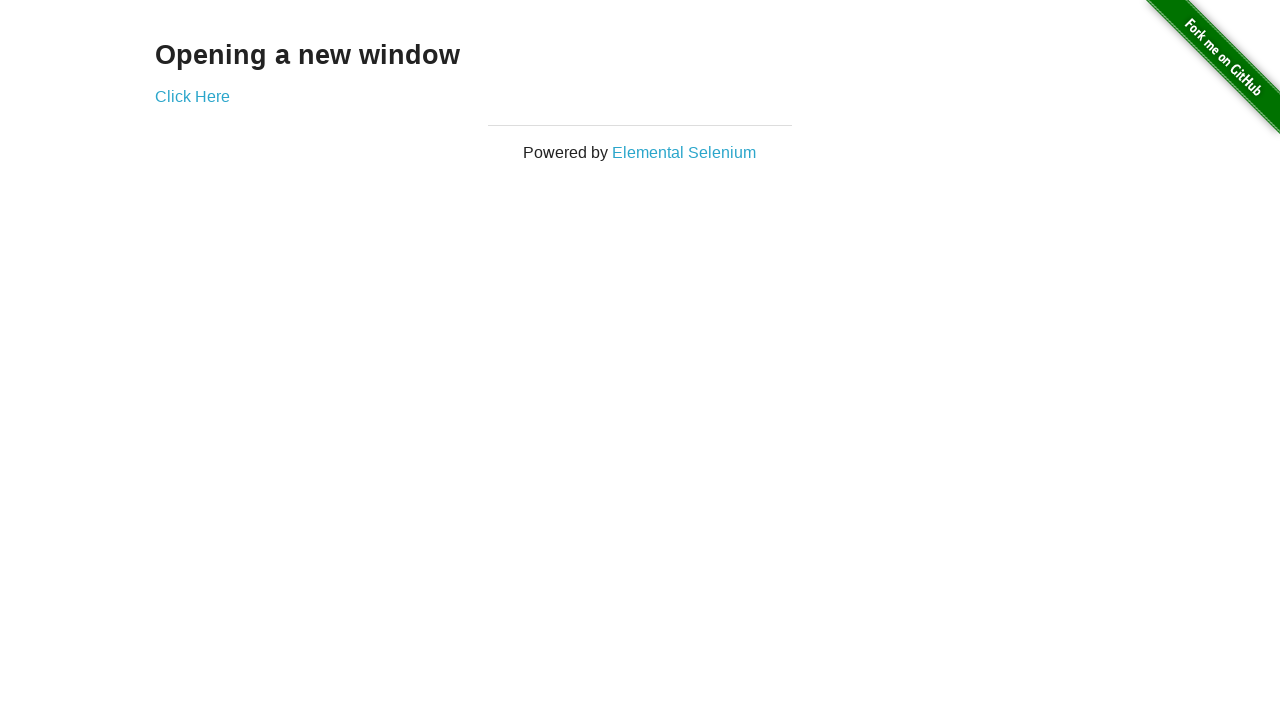

Clicked link that opens a new tab at (192, 96) on #content a
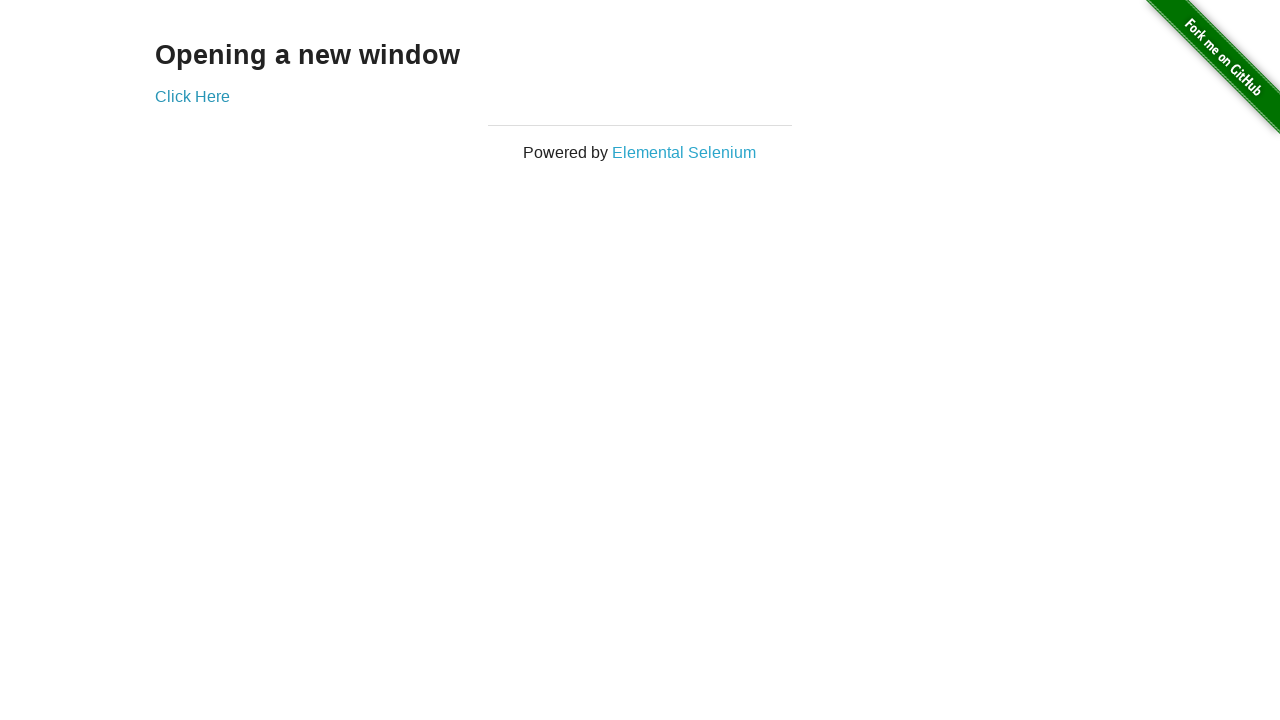

Captured new tab handle
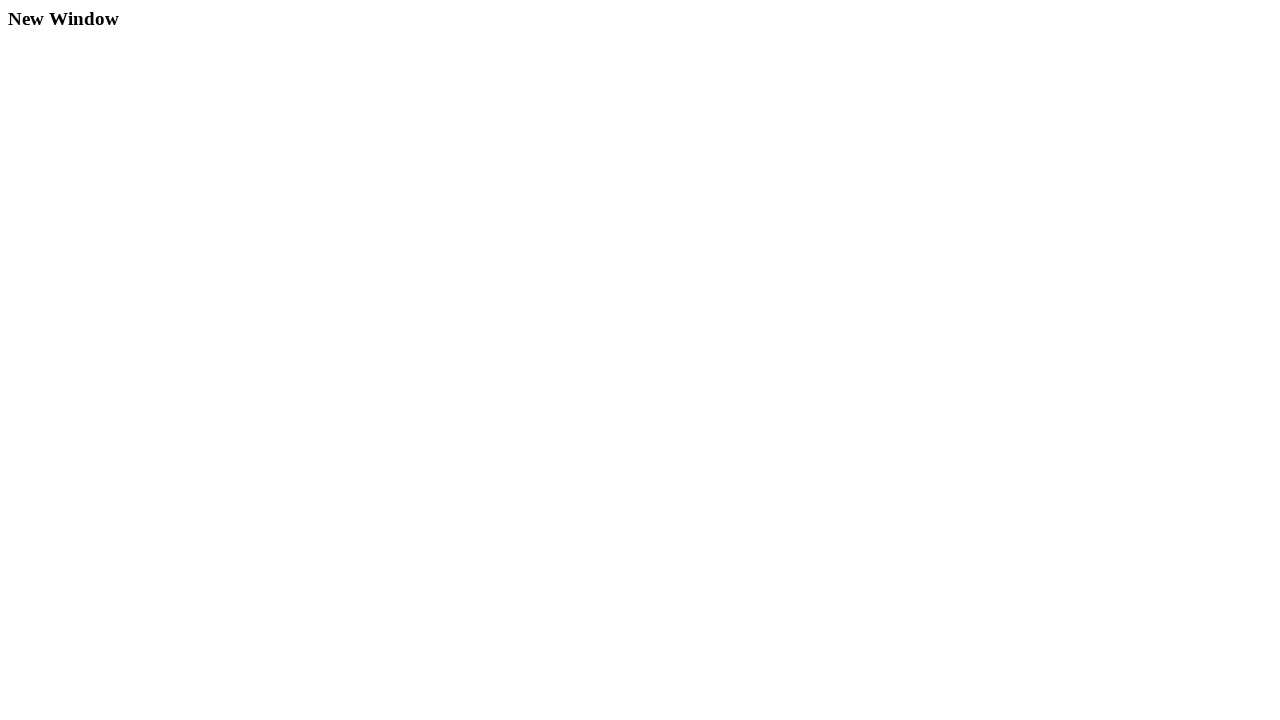

New tab finished loading
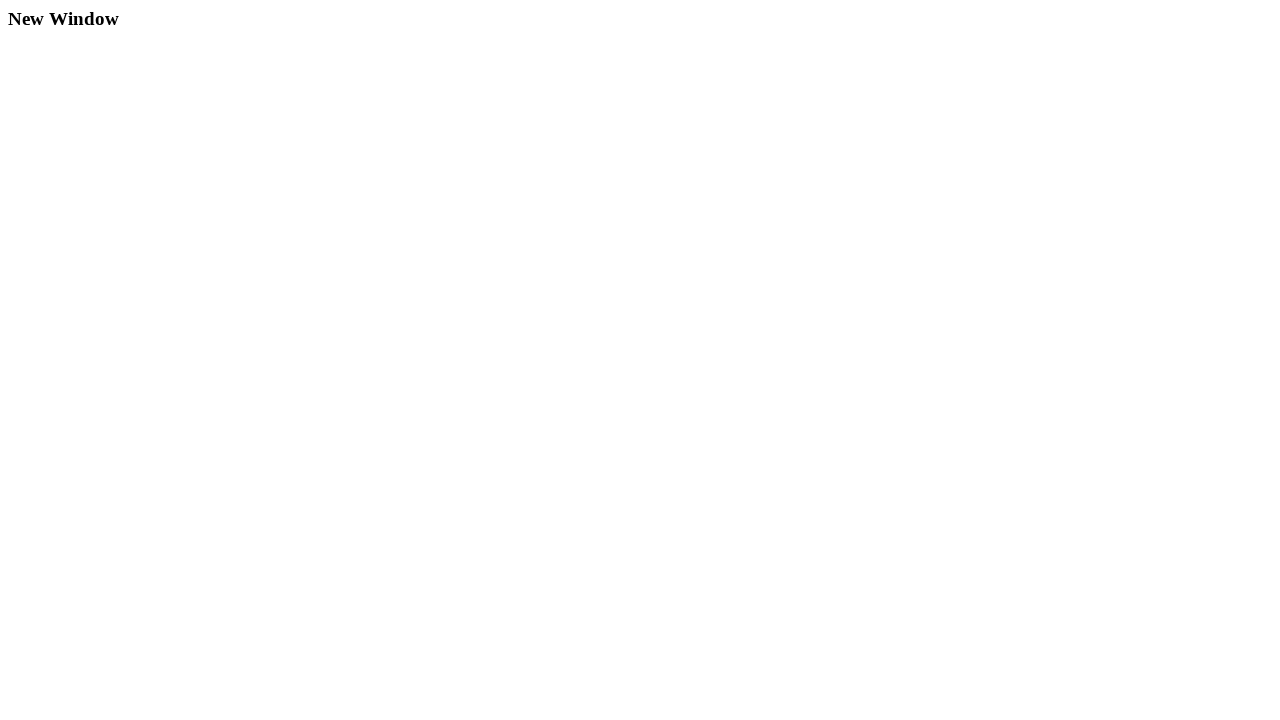

Verified new tab URL: https://the-internet.herokuapp.com/windows/new
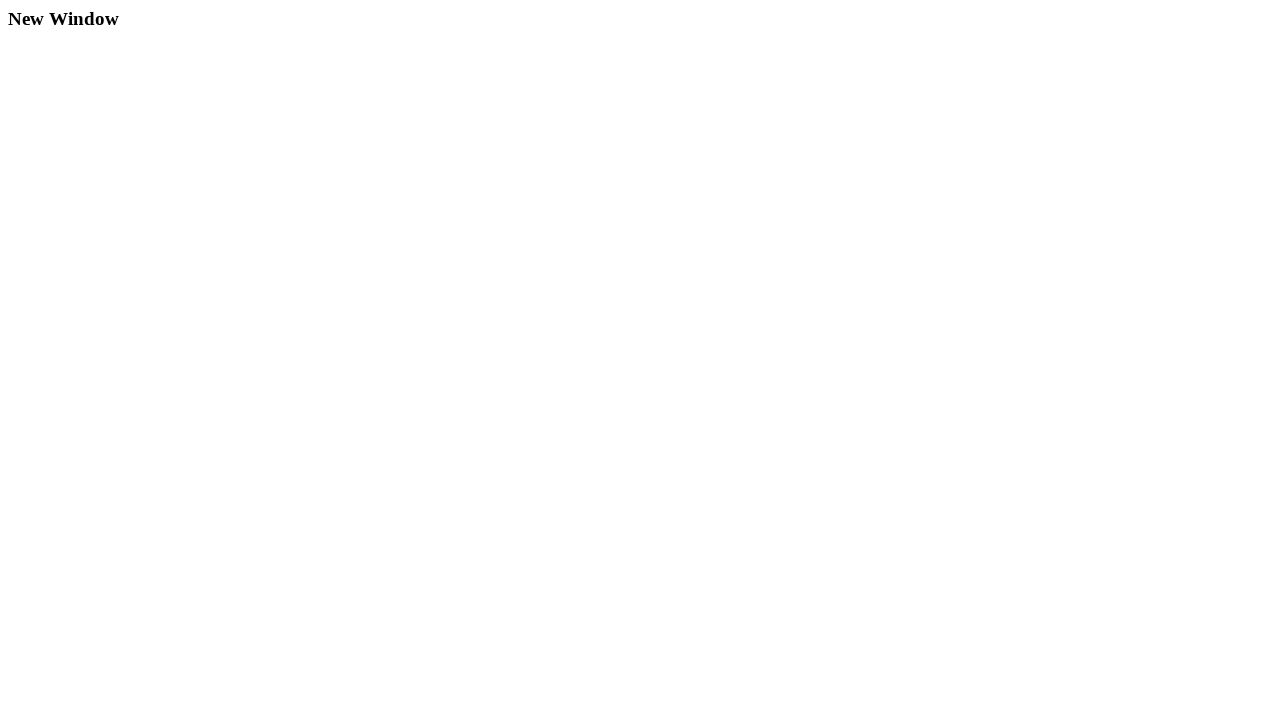

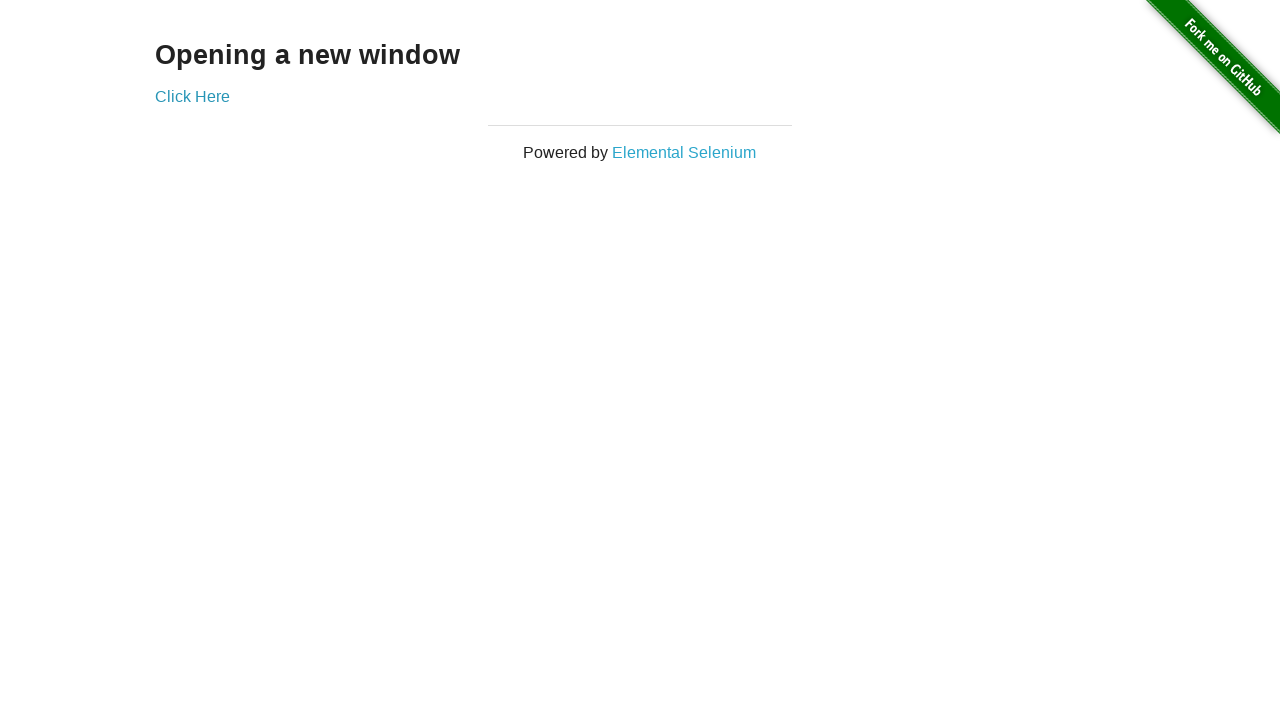